Tests browser automation detection by interacting with a selenium detector page, filling token fields, and clicking a test button

Starting URL: https://hmaker.github.io/selenium-detector/

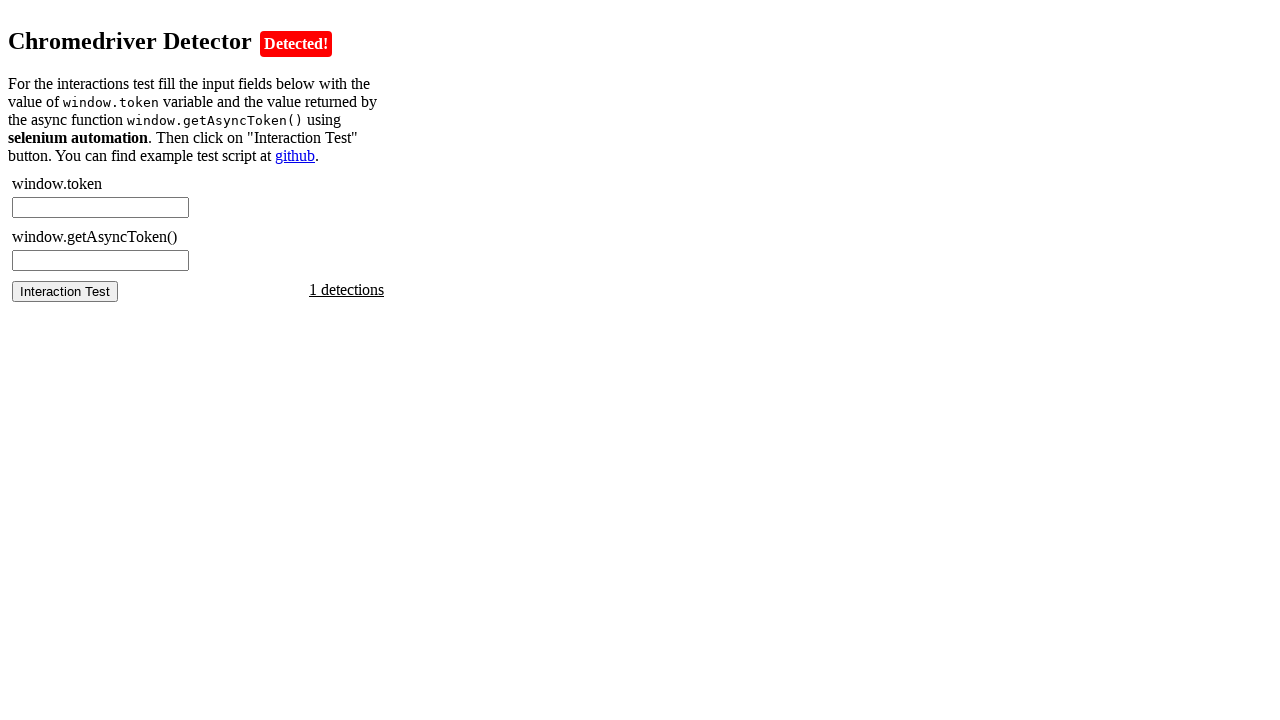

Selenium detector page loaded and token field is visible
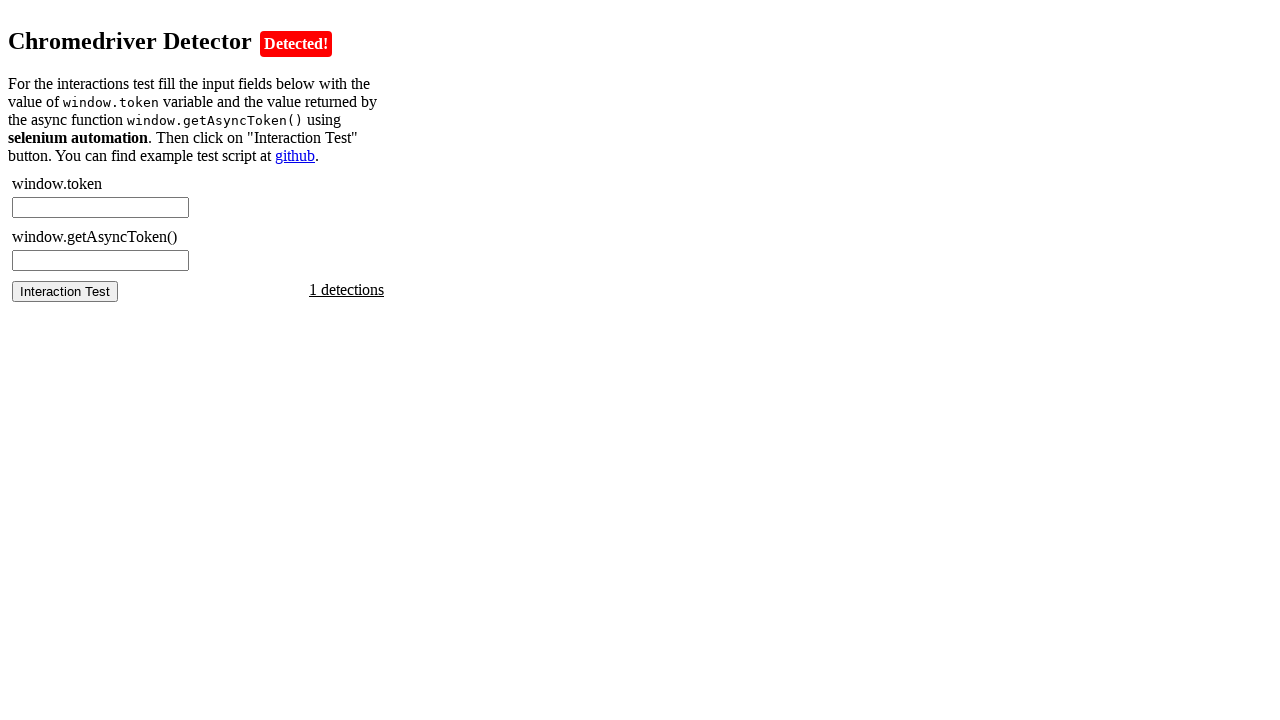

Filled chromedriver token field with 'test-token-value' on #chromedriver-token
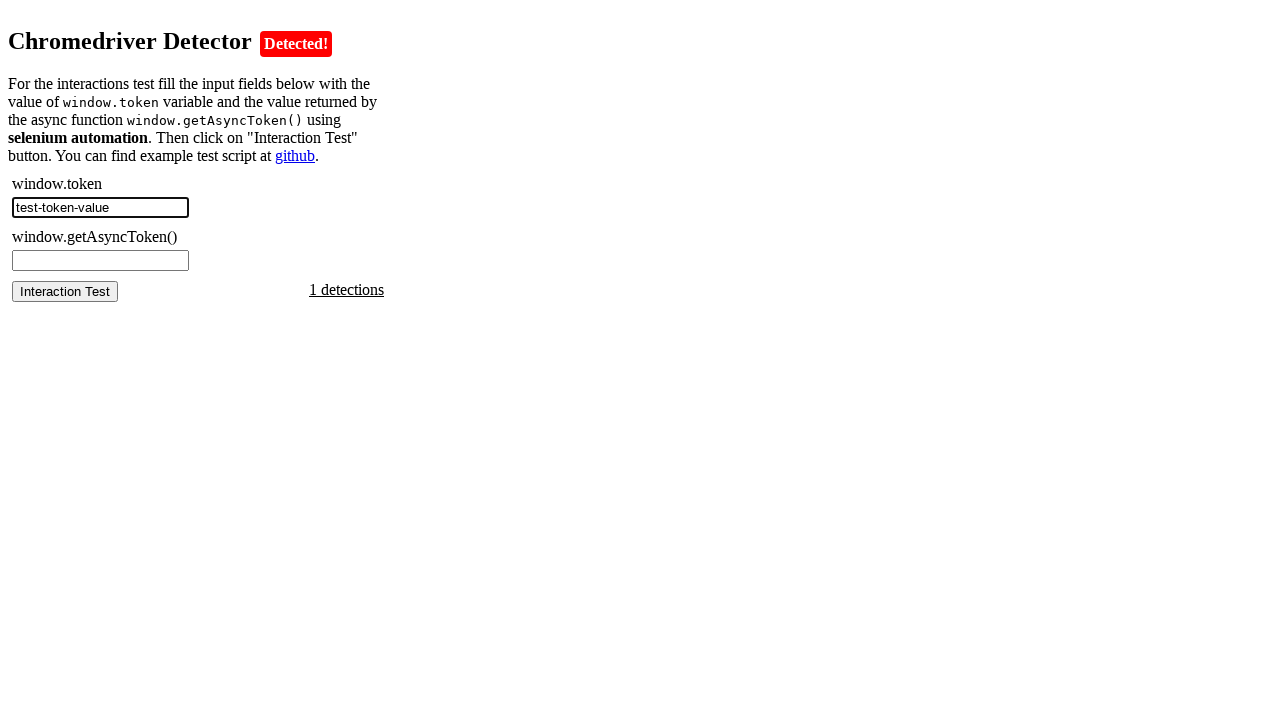

Filled async token field with 'async-test-token' on #chromedriver-asynctoken
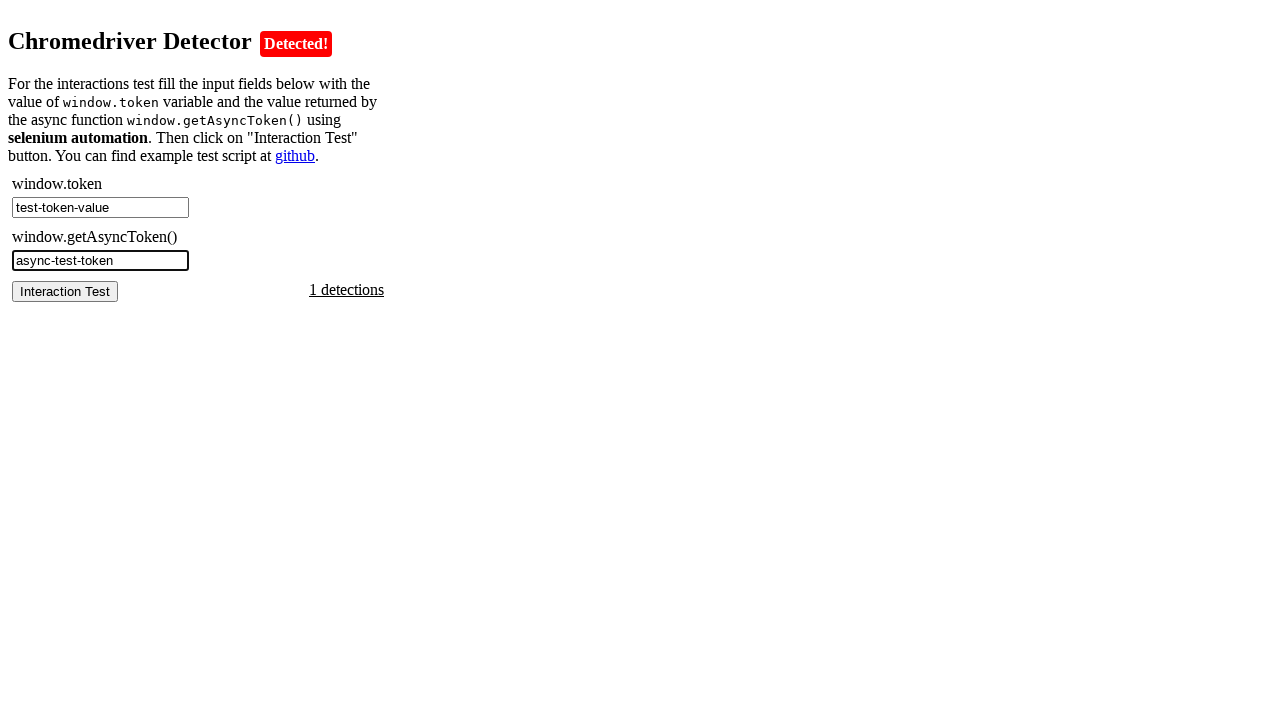

Clicked the test button to run selenium detector at (65, 291) on #chromedriver-test
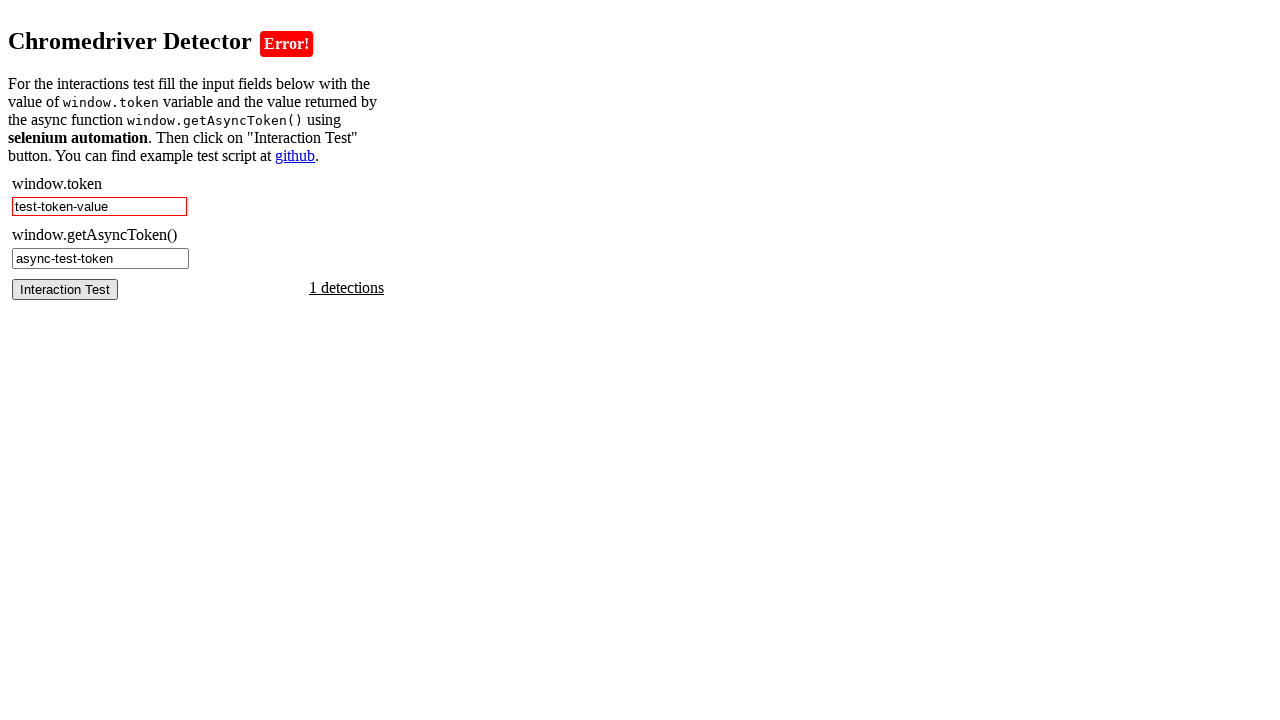

Test result container appeared with detection results
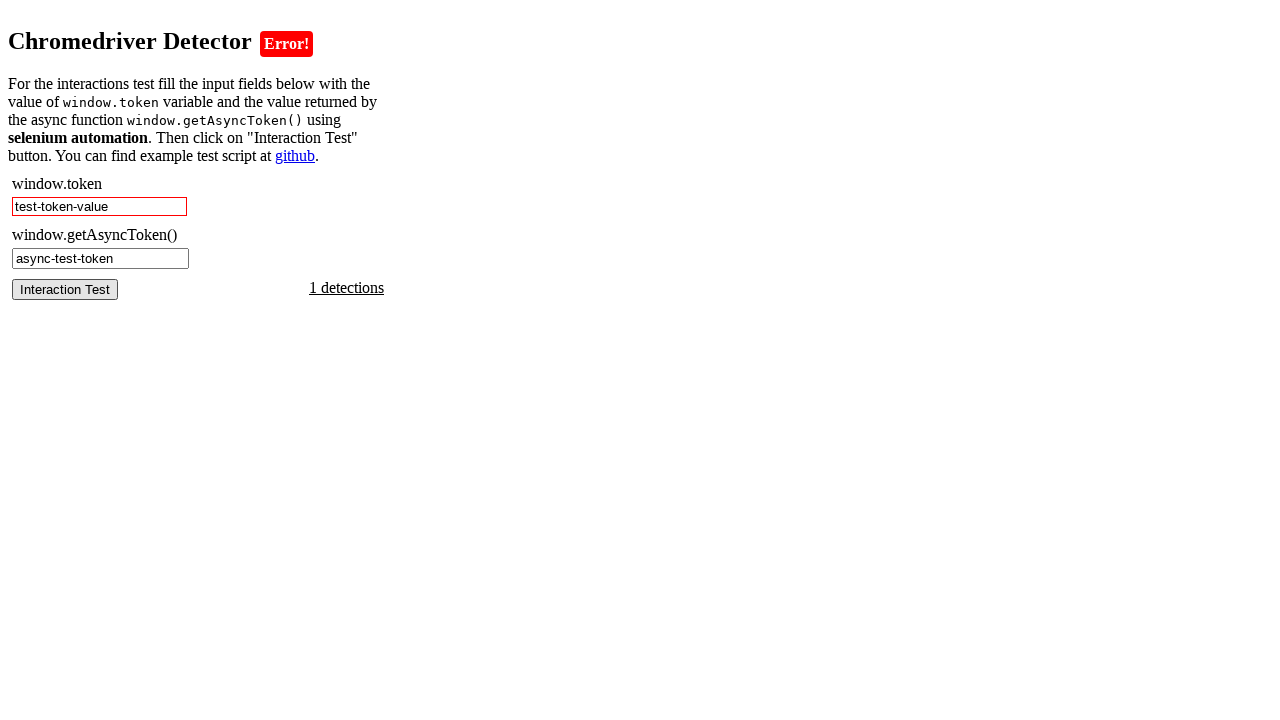

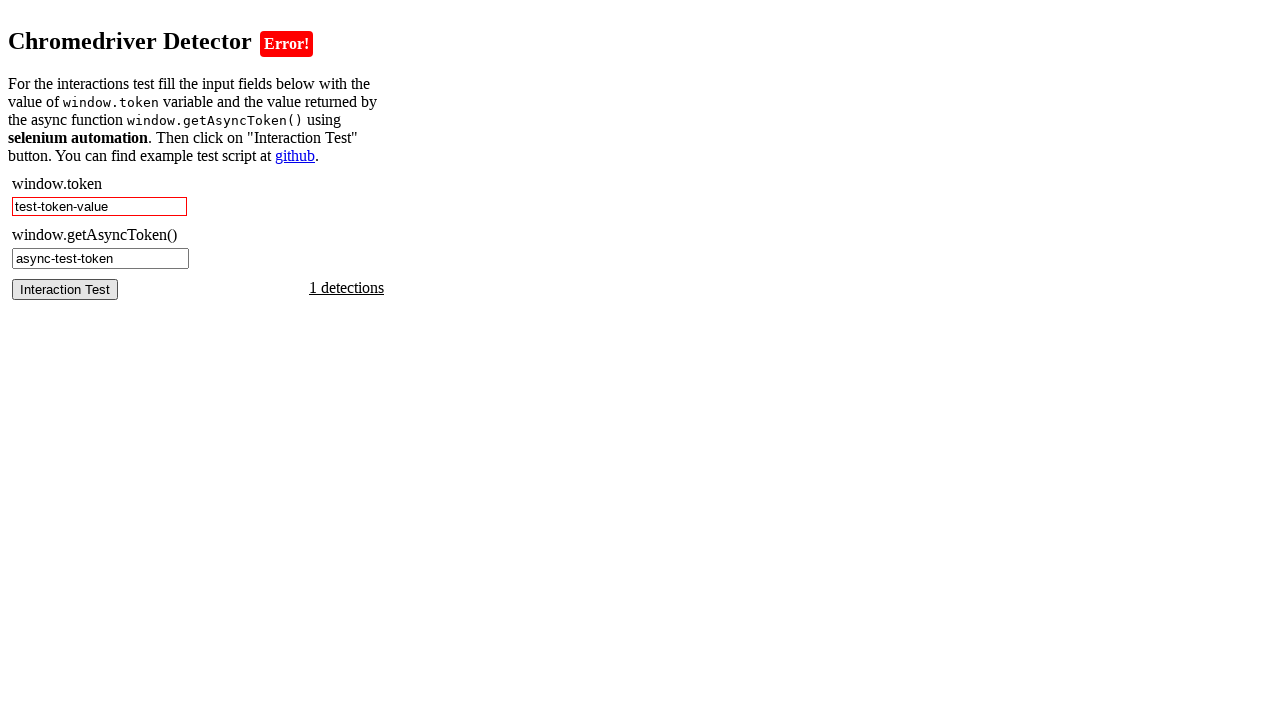